Tests Woolworths catalog navigation by entering postcode 3008, selecting a store, and opening the Weekly Catalogue VIC

Starting URL: https://www.woolworths.com.au/

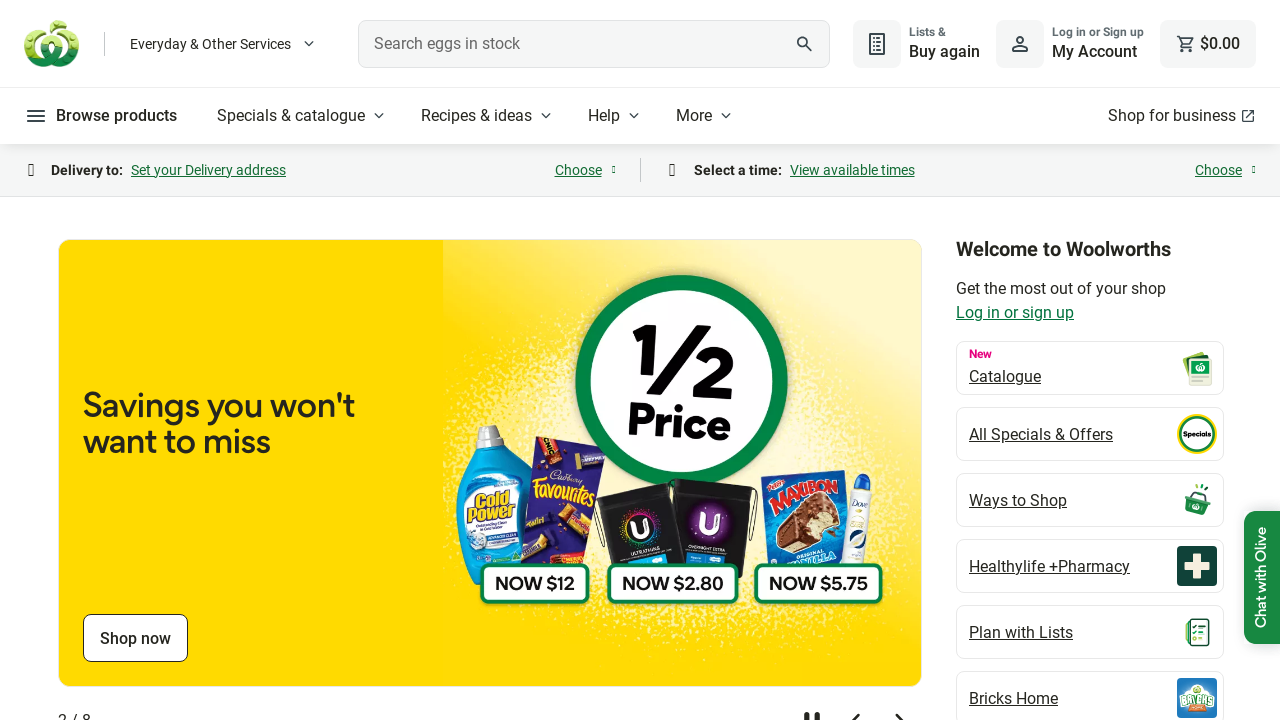

Clicked on Specials & catalogue menu button at (303, 116) on internal:role=button[name="Specials & catalogue"i]
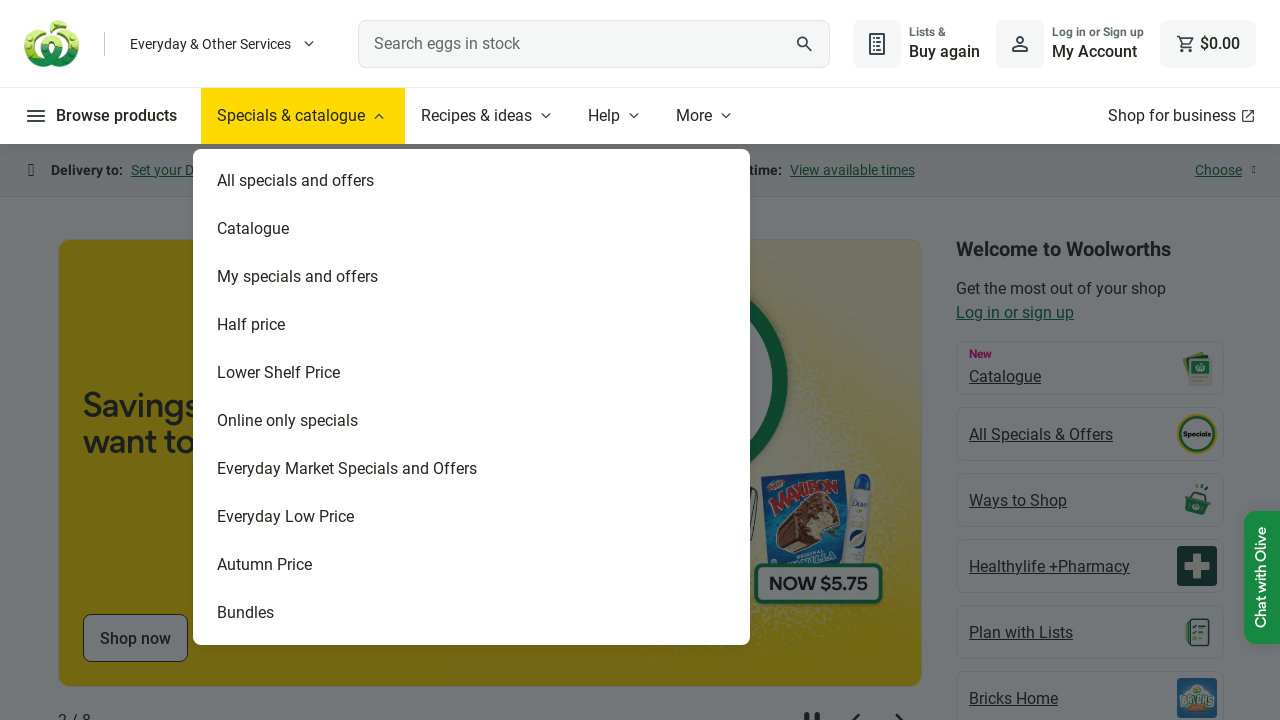

Clicked on Catalogue option at (348, 229) on internal:text="Catalogue"s >> nth=1
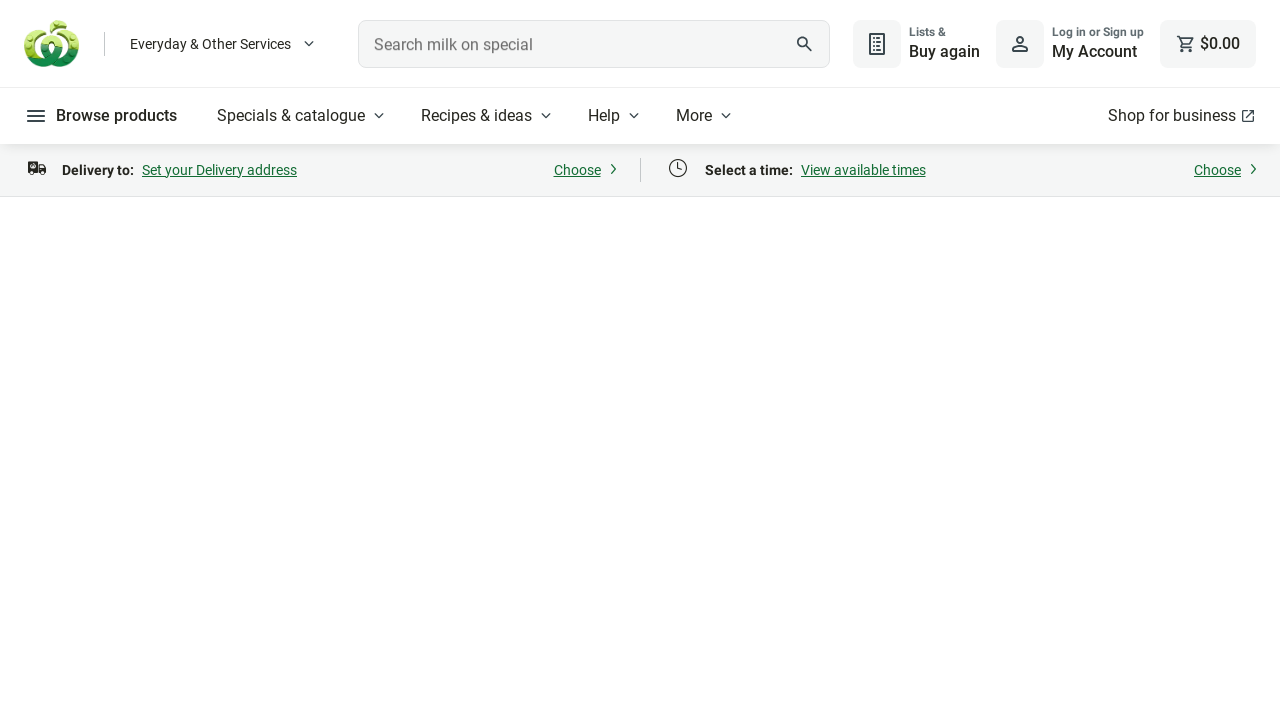

Entered postcode 3008 in the location field on internal:attr=[placeholder="Enter postcode or suburb"i]
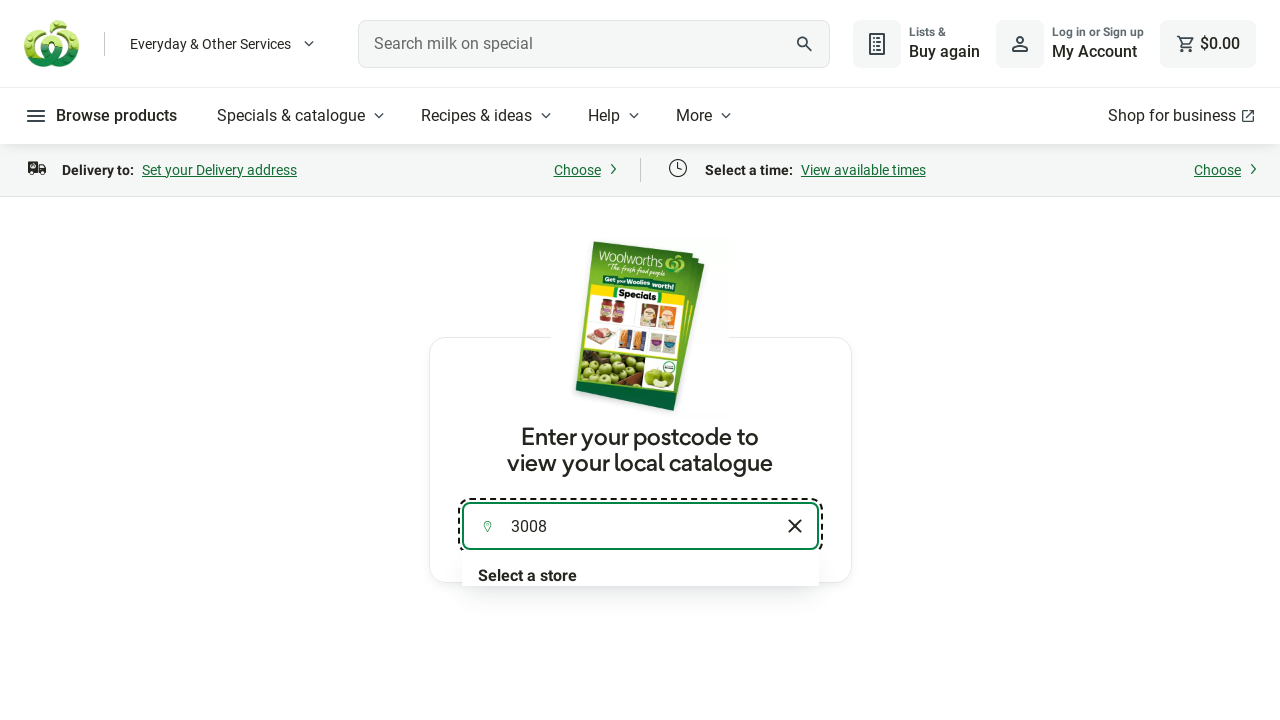

Clicked on store listbox to select a store at (640, 171) on internal:role=listbox[name="Find a store"i] >> nth=0
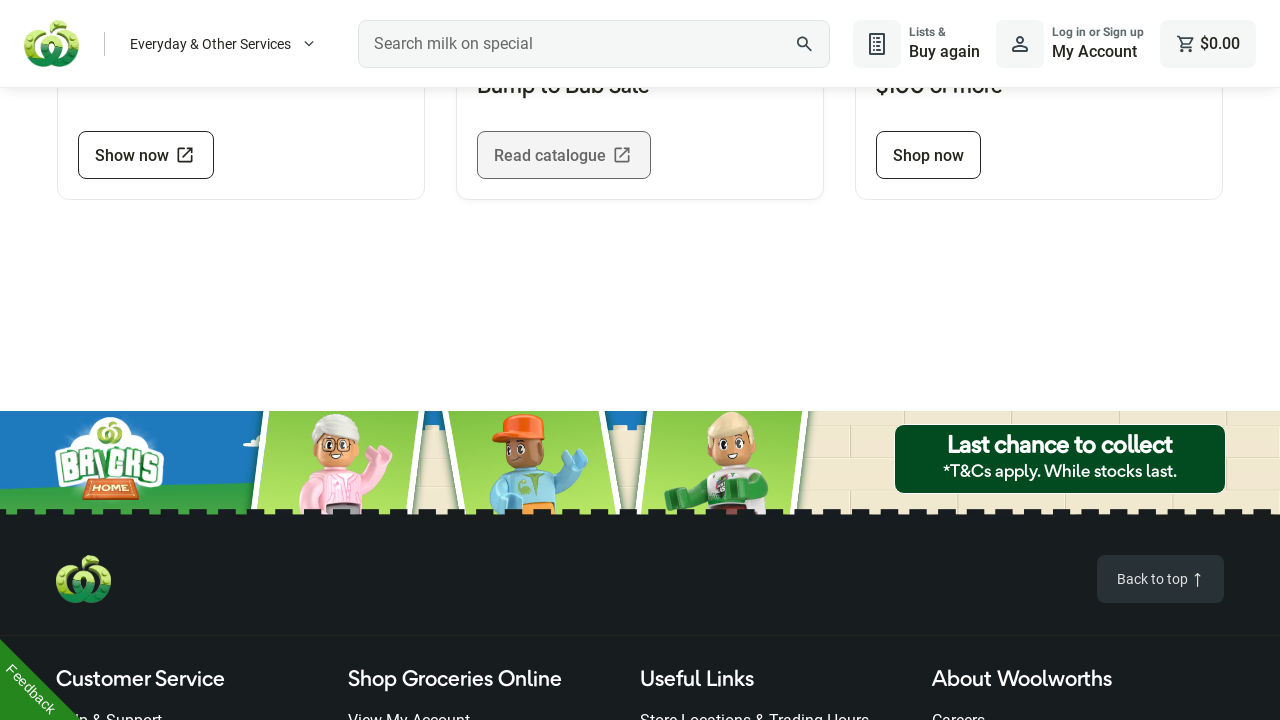

Weekly Catalogue VIC link became visible
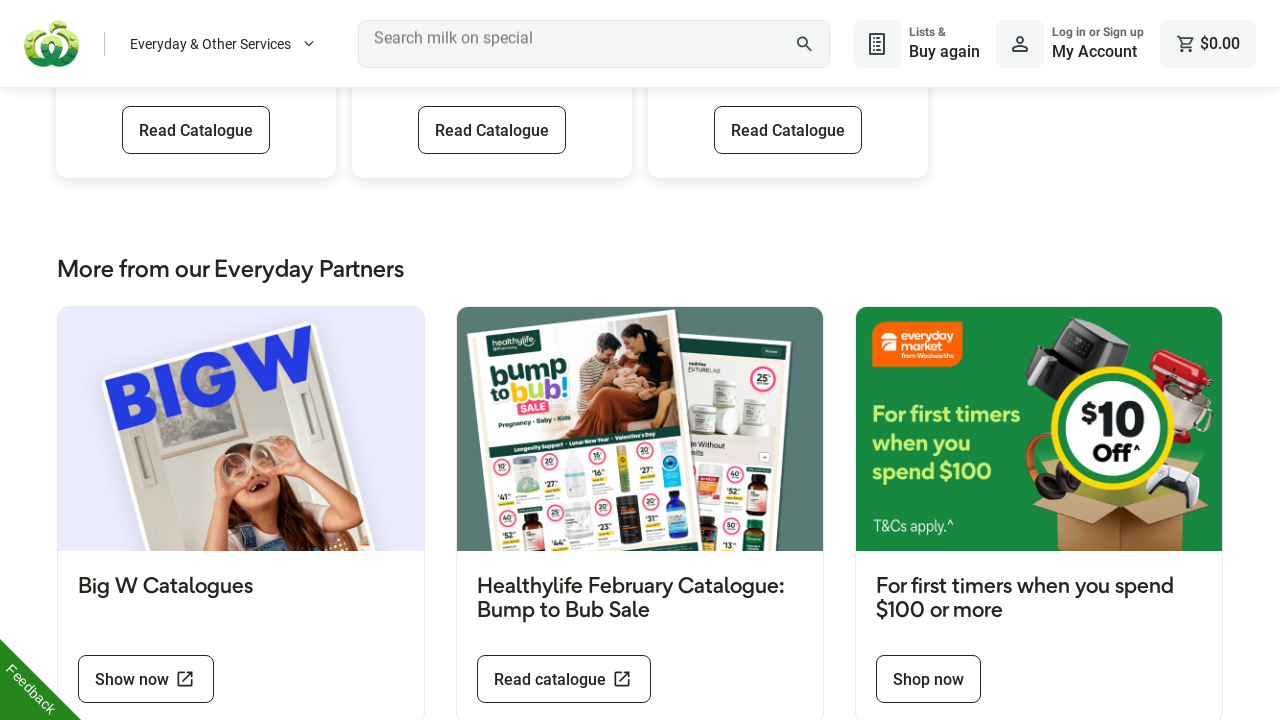

Clicked on Weekly Catalogue VIC link at (196, 130) on internal:role=link[name="Weekly Catalogue VIC"i] >> nth=0
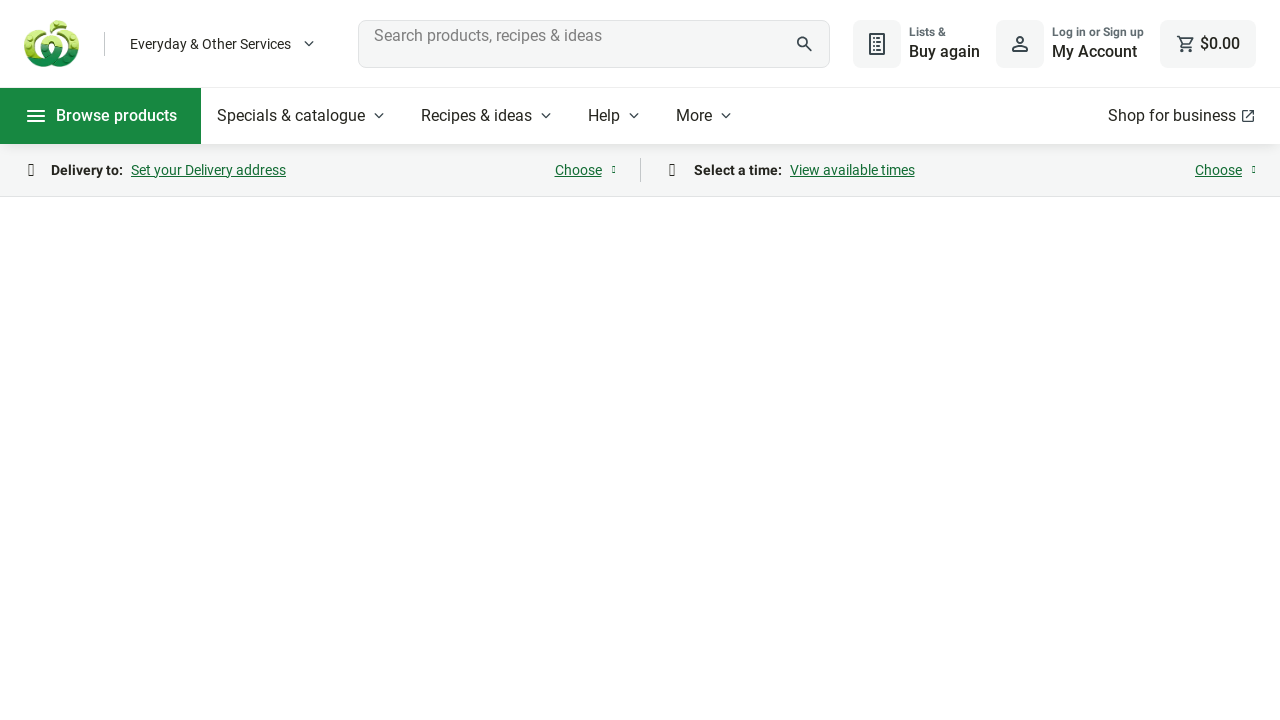

Page load state completed
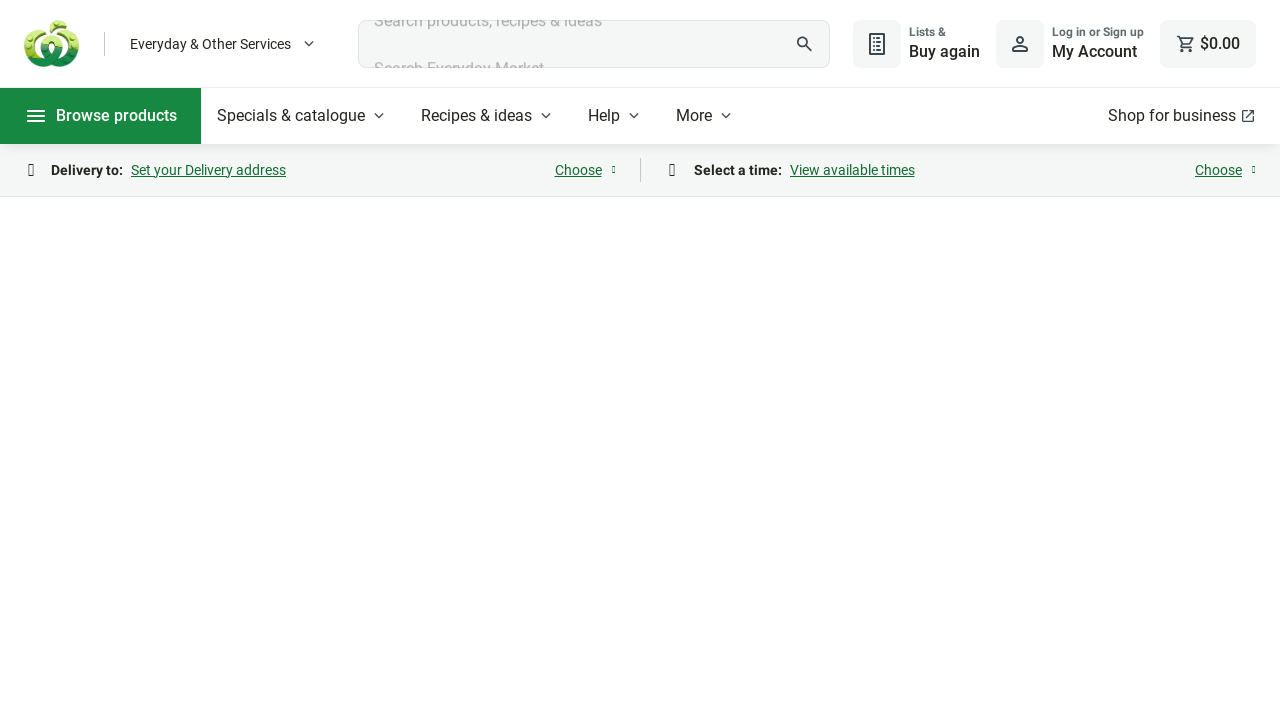

Catalogue slides loaded and first slide link became visible
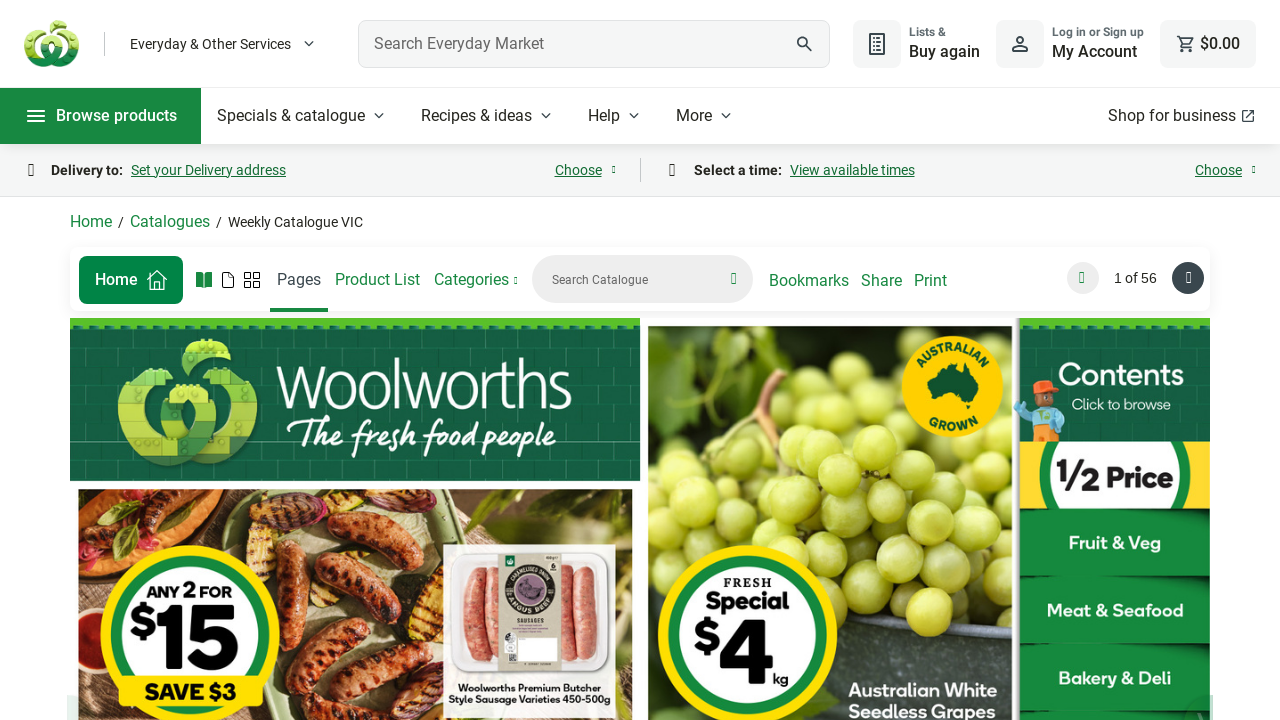

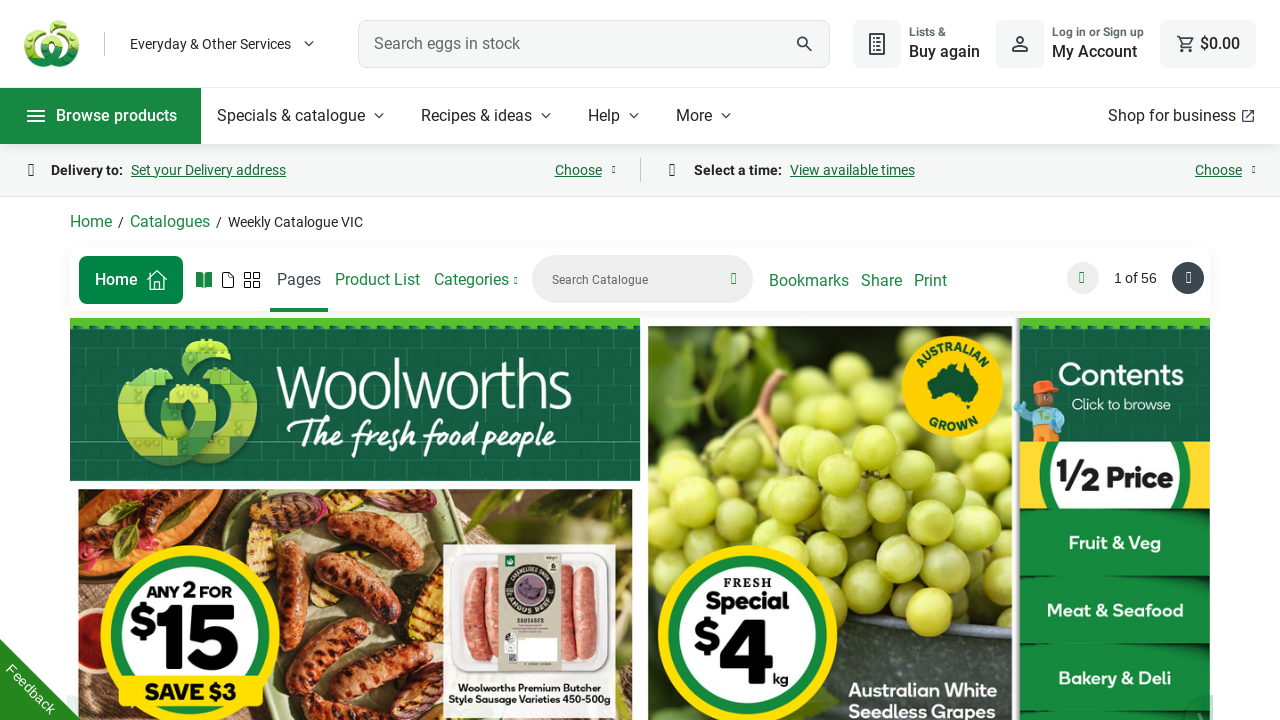